Navigates to a lottery history page without iframe, sets start and end period numbers, and clicks the search button to filter lottery results

Starting URL: http://datachart.500.com/ssq/history/history.shtml

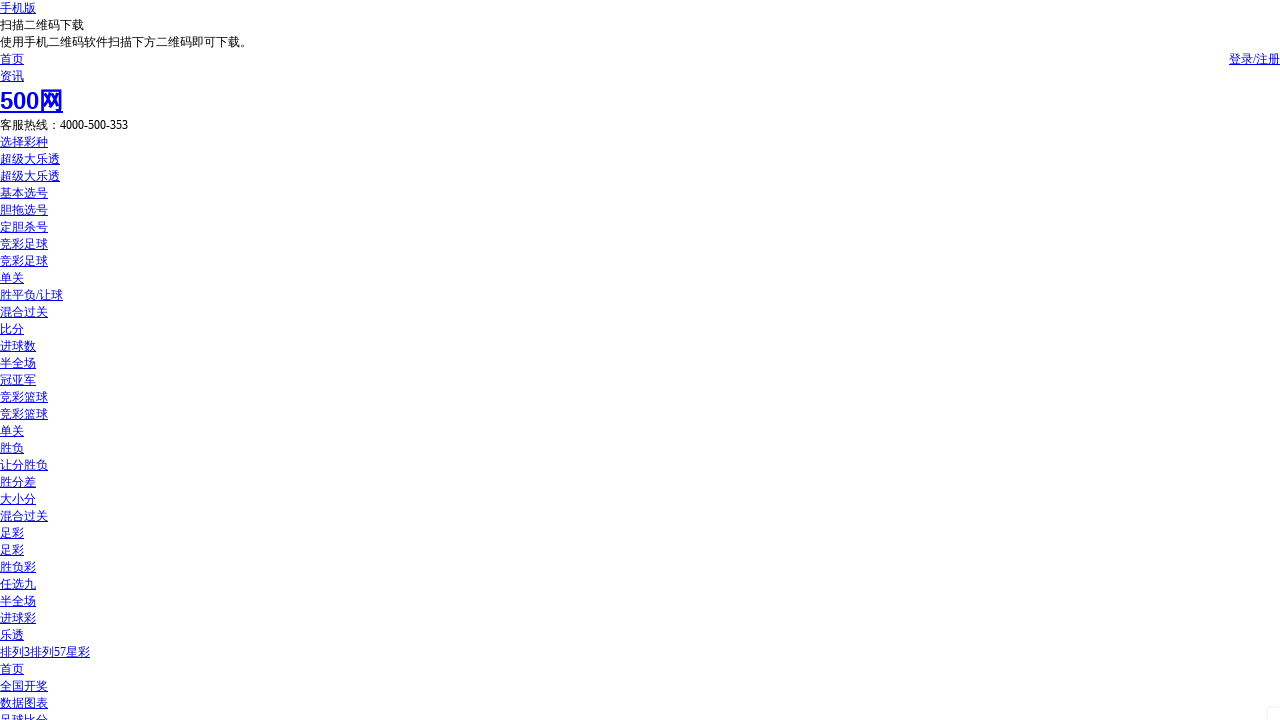

Waited for datachart element to be present
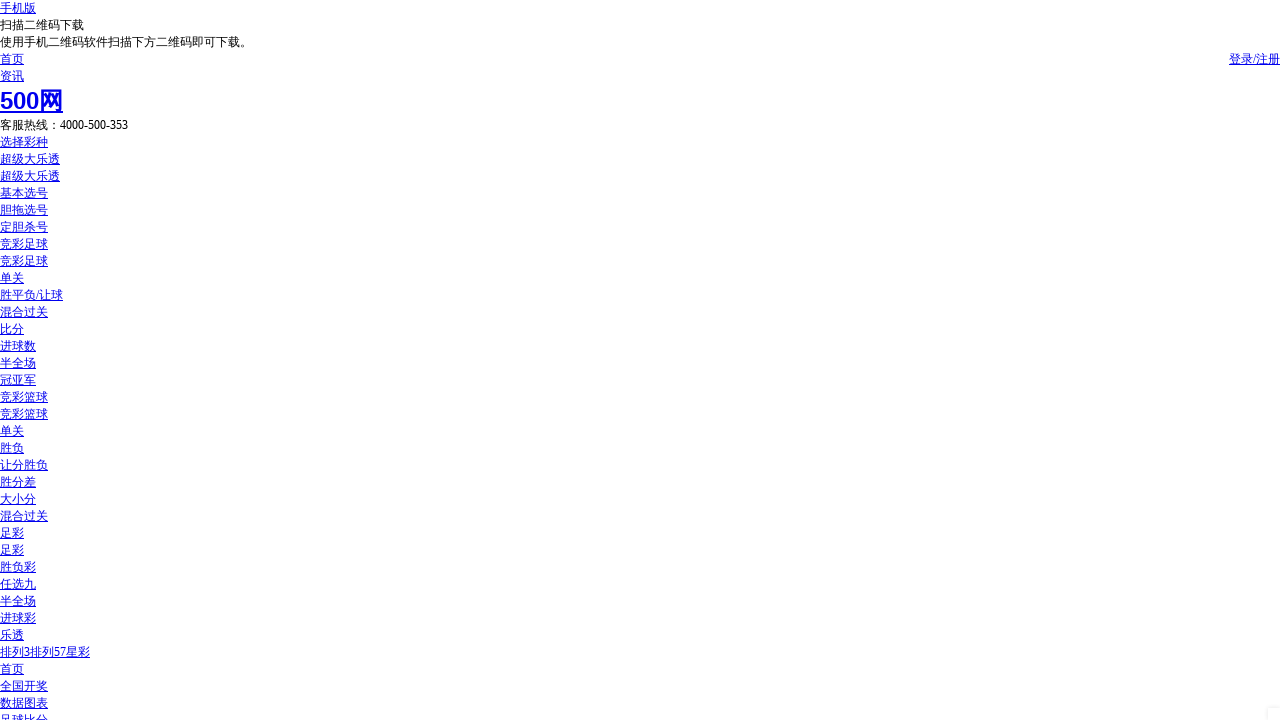

Cleared start period input field on #start
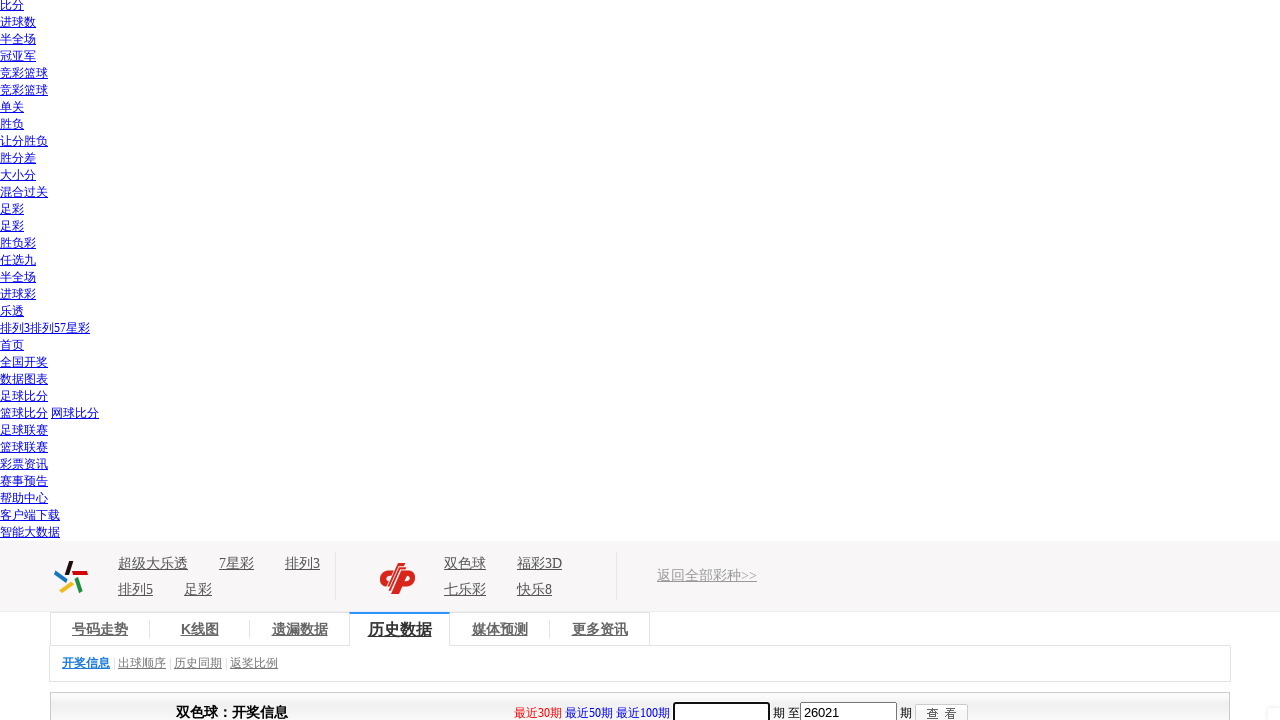

Filled start period with '23001' on #start
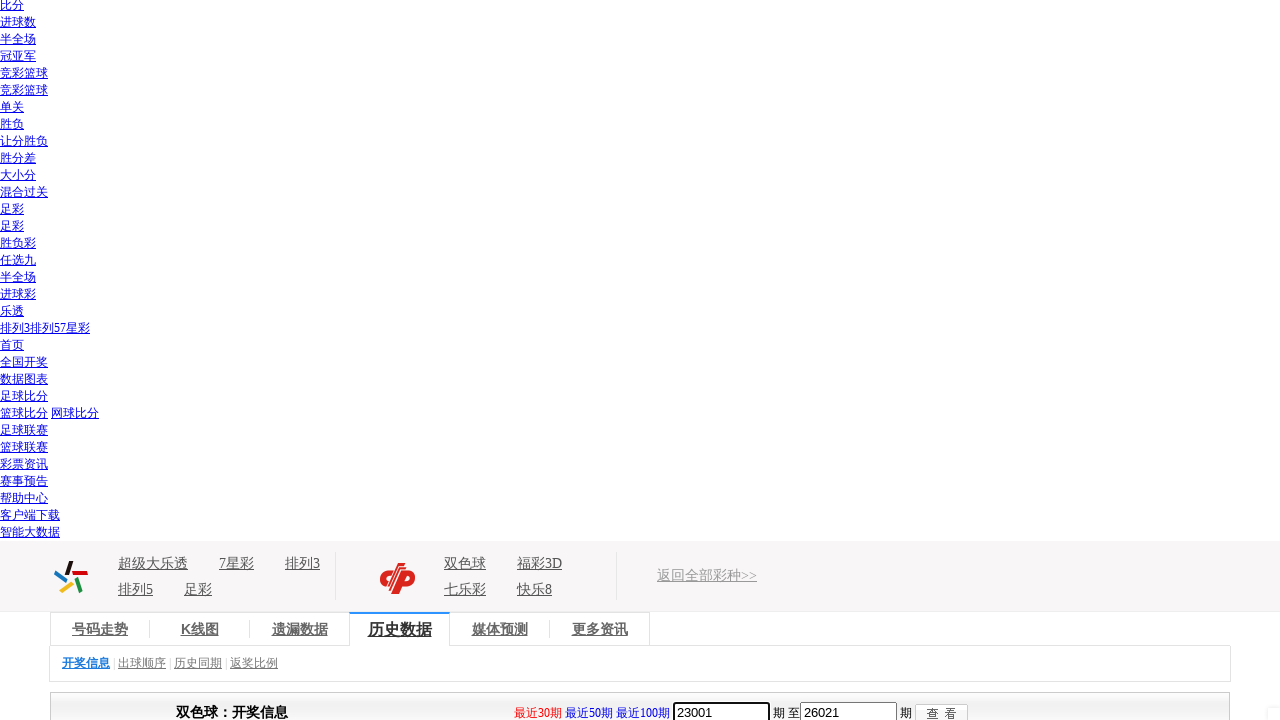

Cleared end period input field on #end
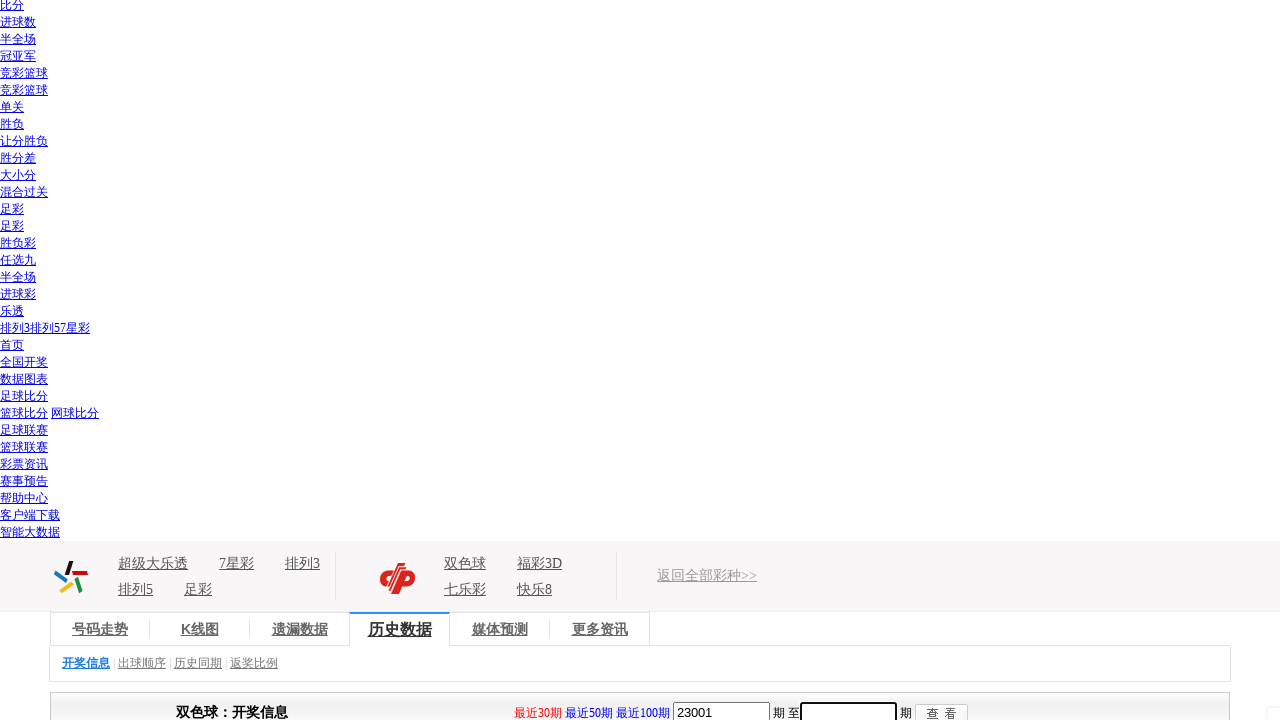

Filled end period with '23050' on #end
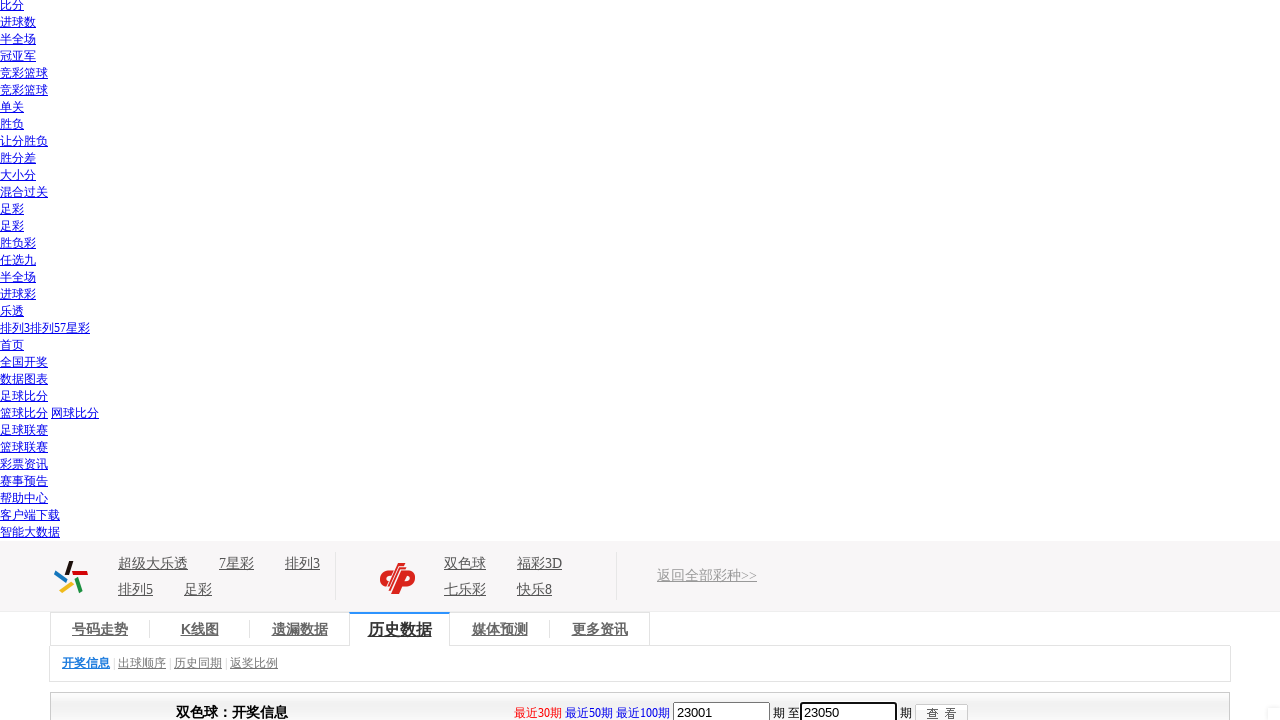

Clicked search button to filter lottery results at (941, 710) on xpath=/html/body/table/tbody/tr[1]/td/div/div/table/tbody/tr[1]/td/div/div[1]/di
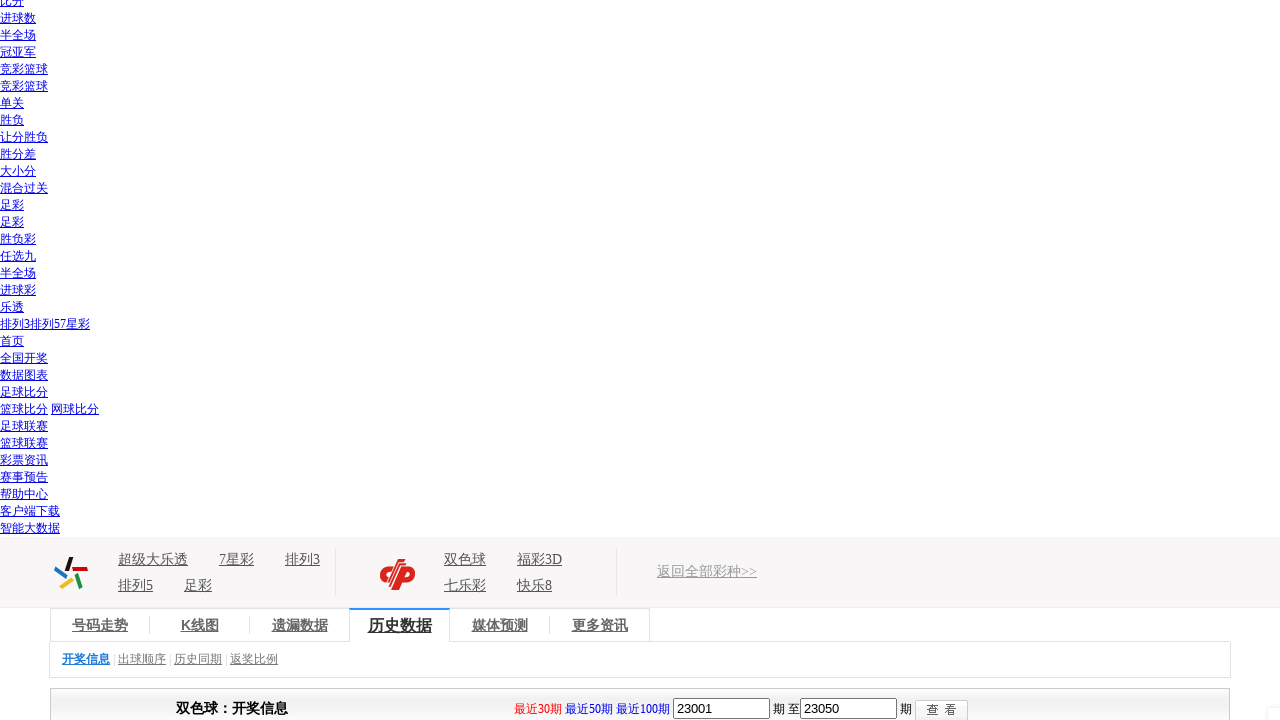

Waited 2 seconds for results to load
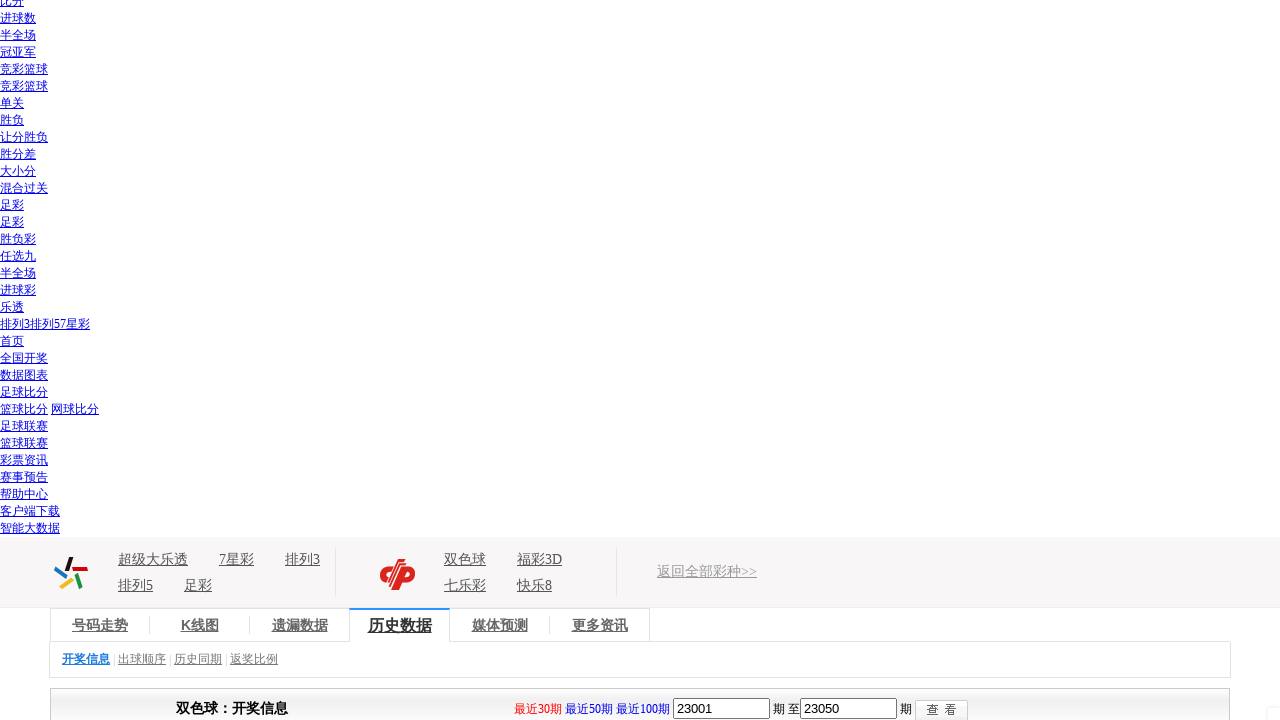

Verified datachart is displayed after search
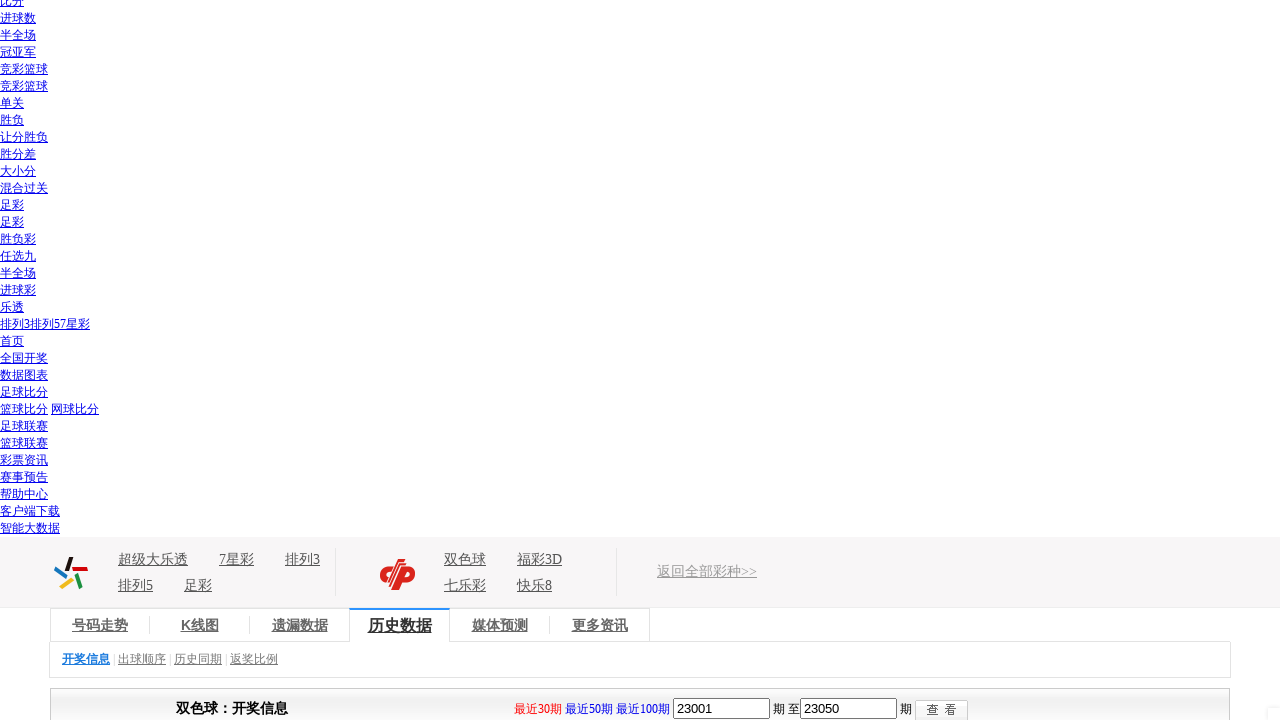

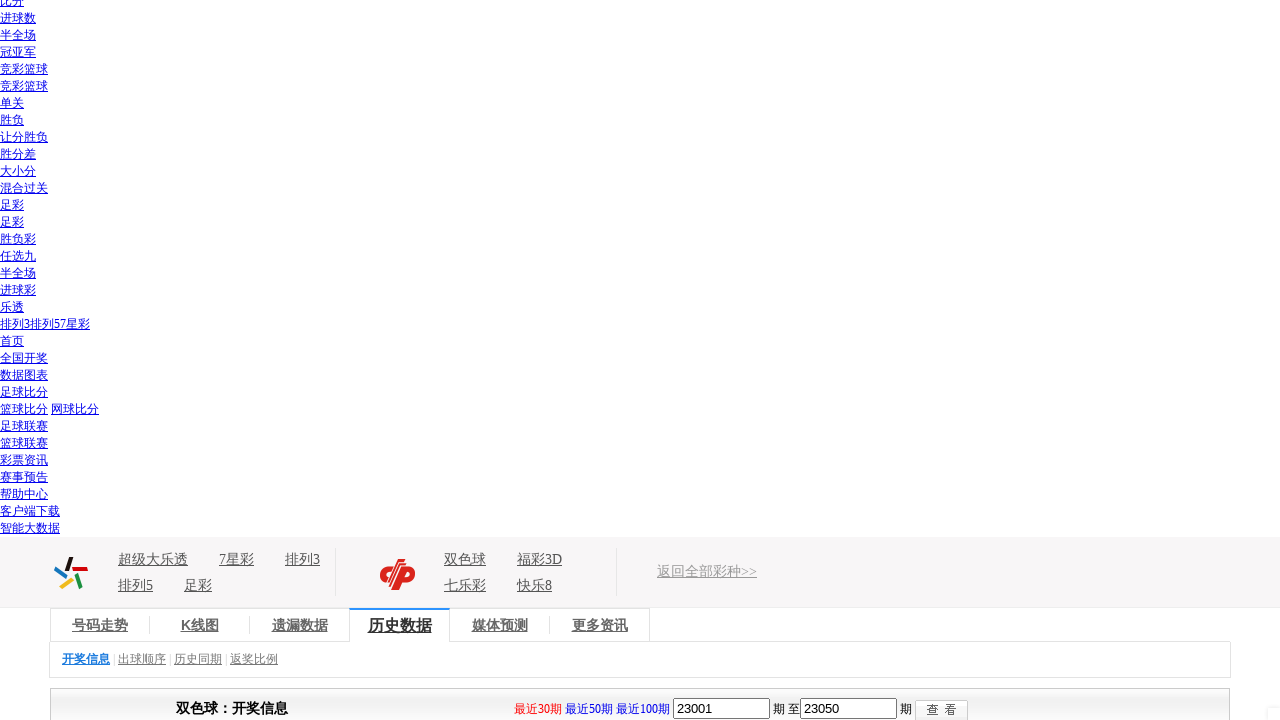